Tests the jQuery UI resizable widget by switching to the demo iframe and performing a drag action to resize the element by 200 pixels horizontally and 100 pixels vertically

Starting URL: https://jqueryui.com/resizable/

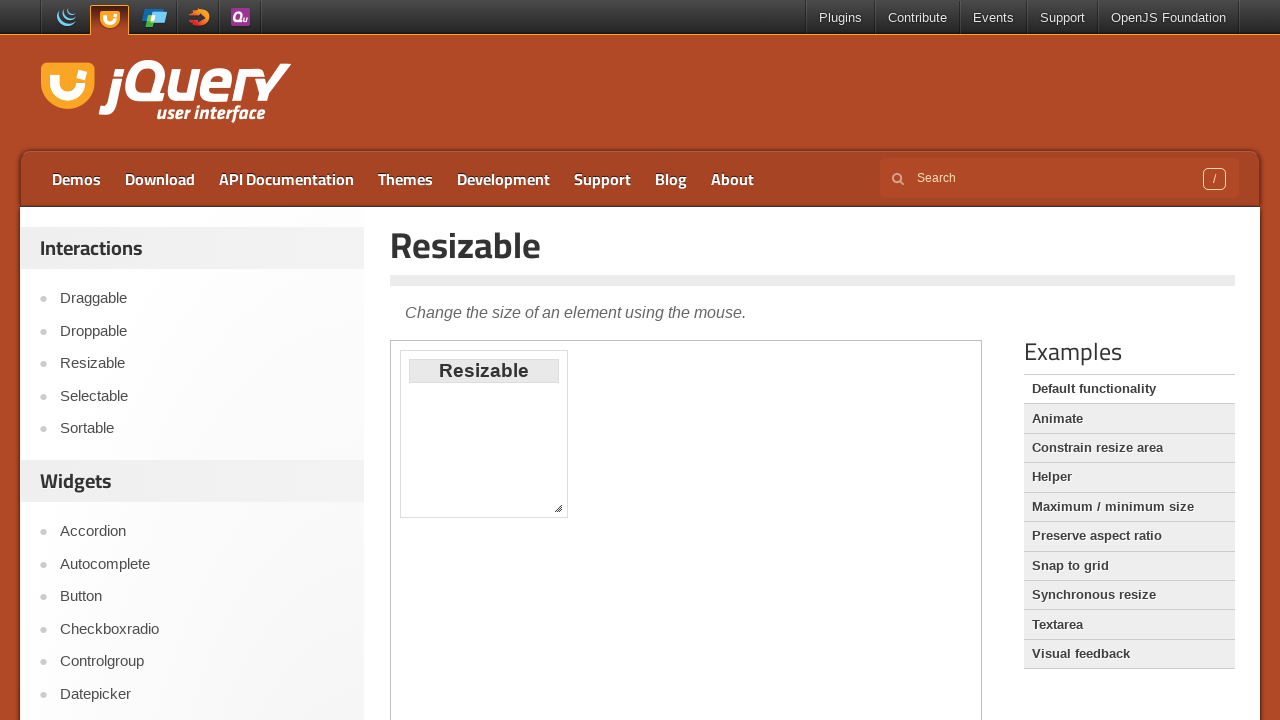

Located the demo iframe
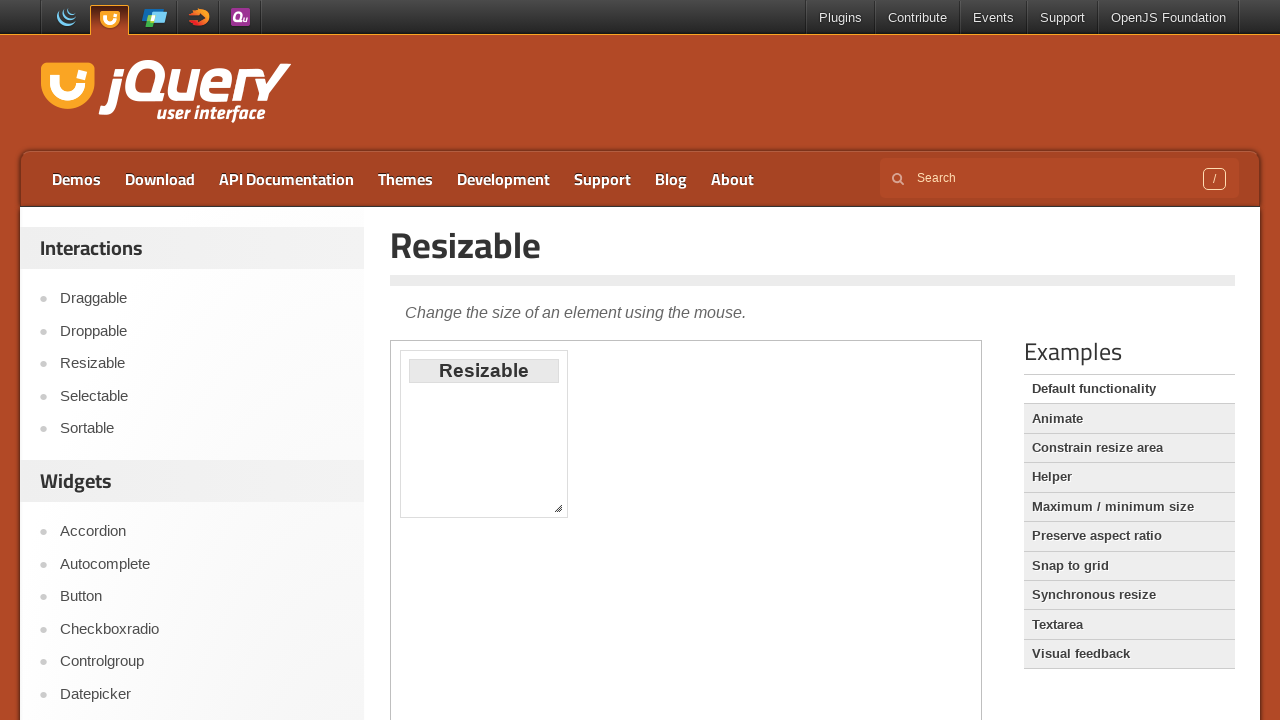

Located the resizable element
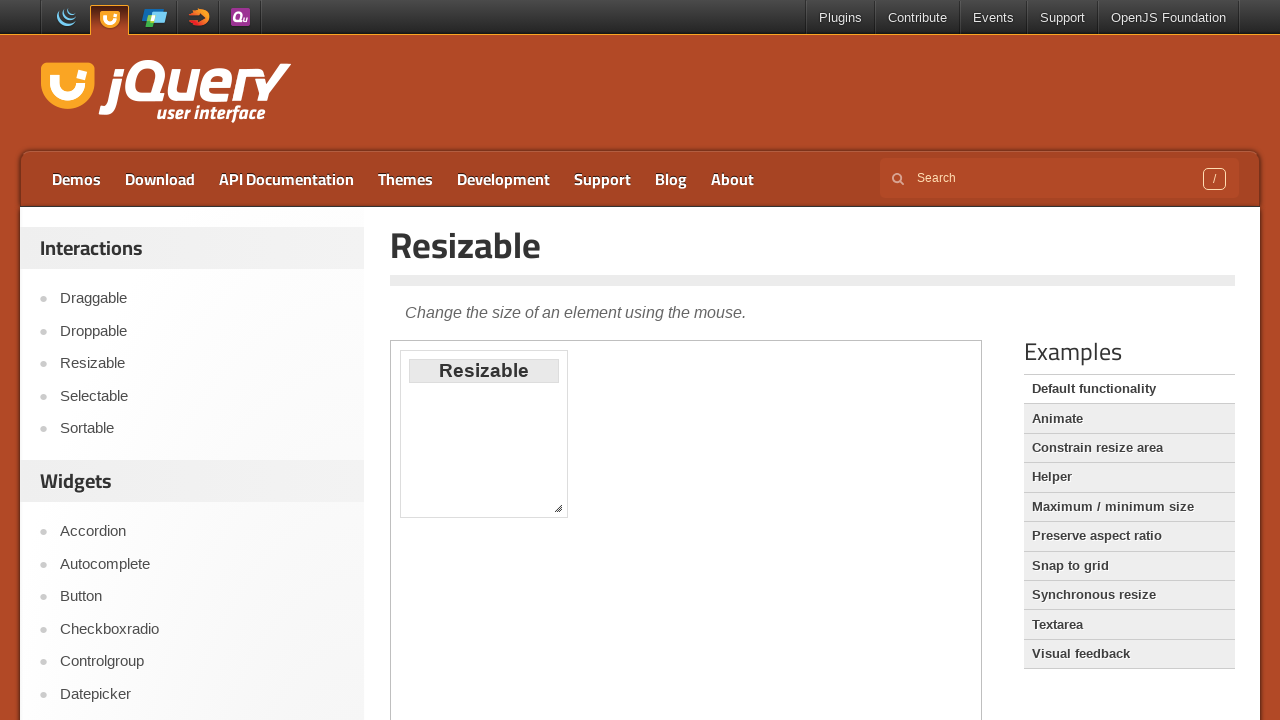

Located the resize handle in the bottom-right corner
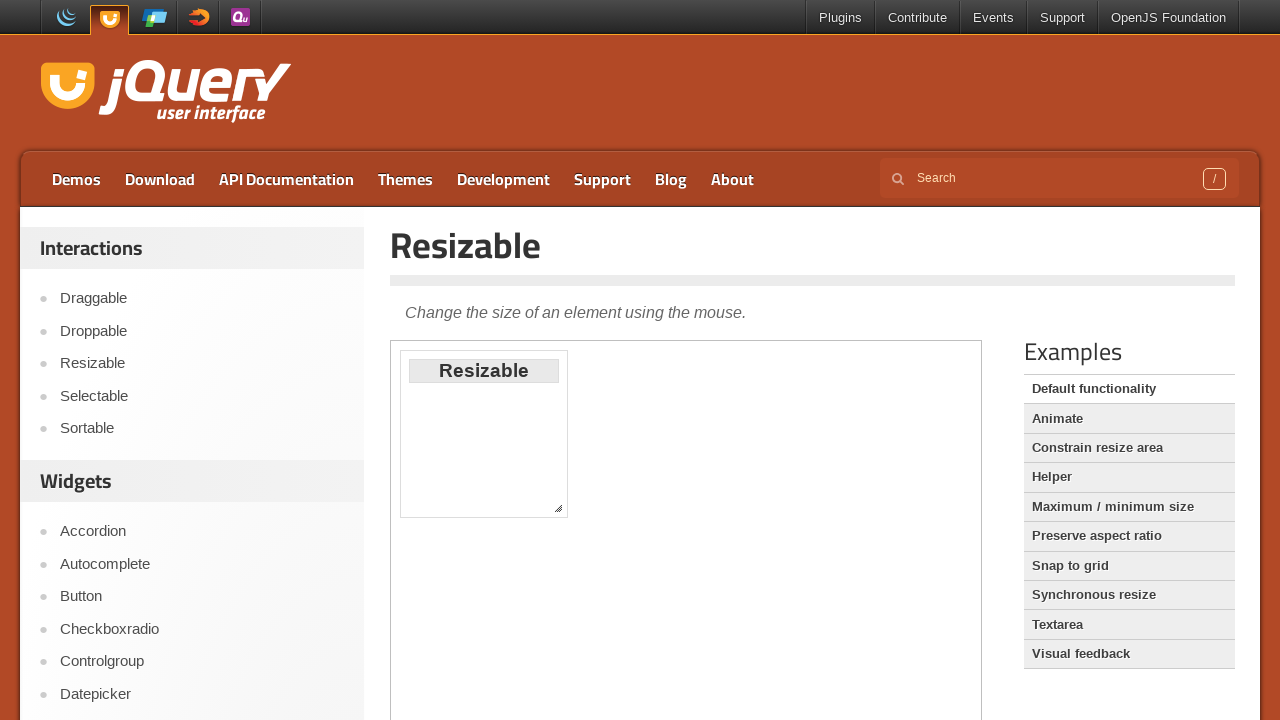

Dragged resize handle to resize element by 200px width and 100px height at (750, 600)
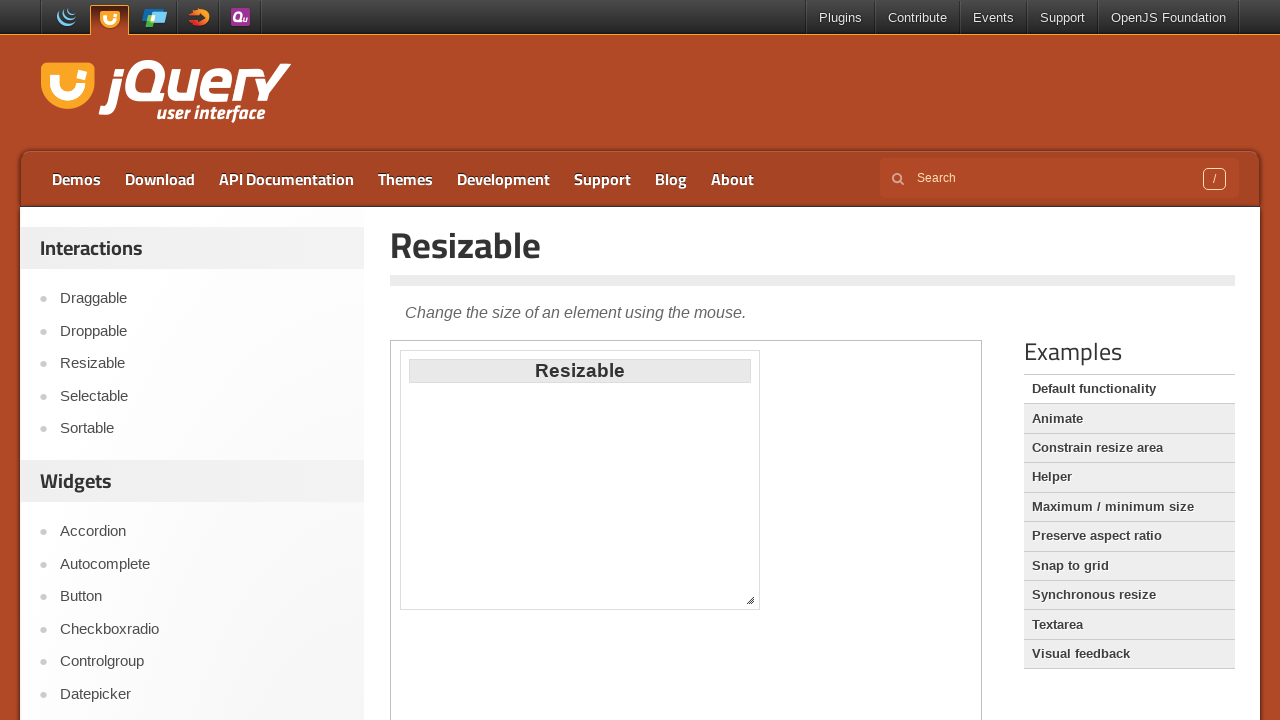

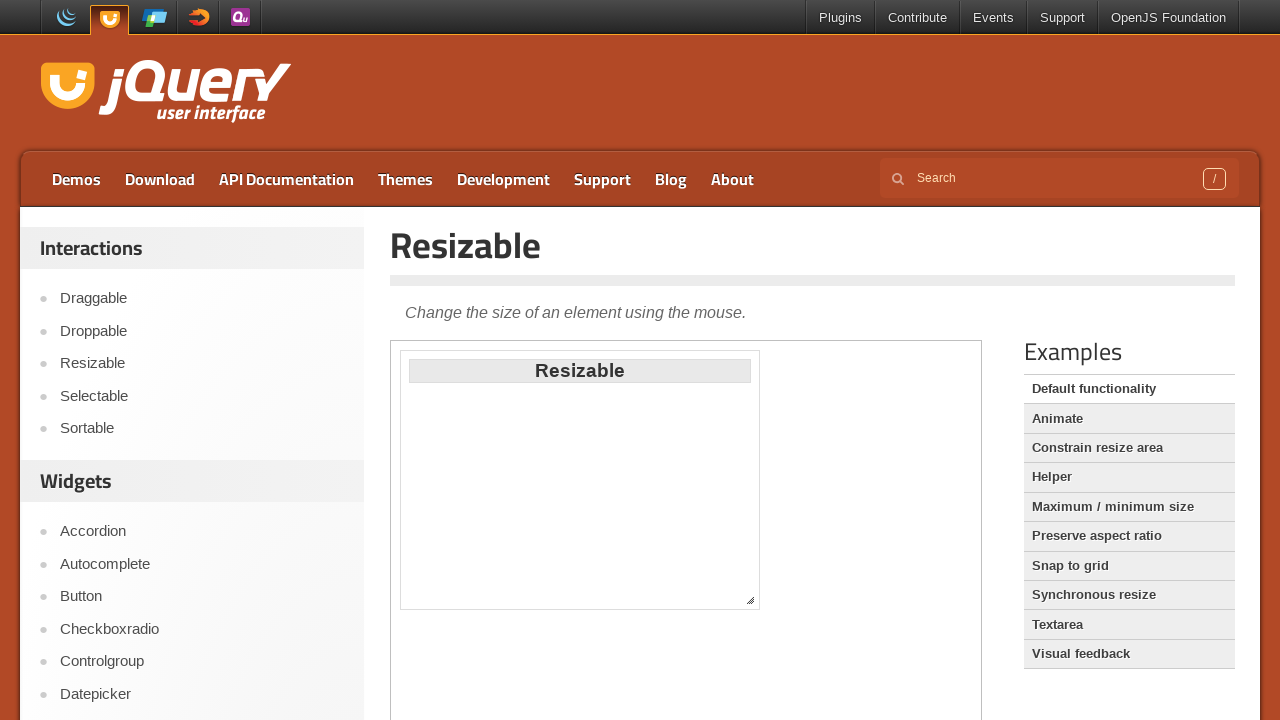